Tests investment plans flow by navigating to investment page, filling goal amount, selecting investment term, and calculating

Starting URL: https://www.insurancedekho.com/

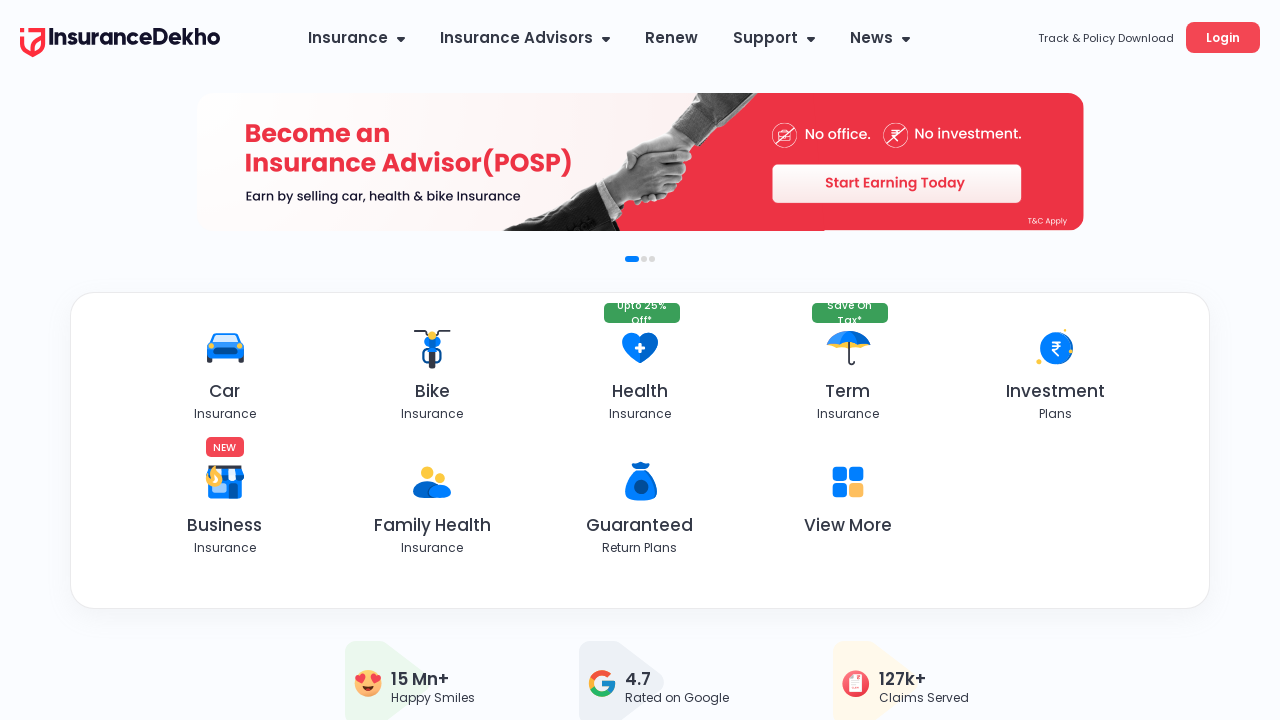

Clicked on Investment Plans tab at (1055, 348) on .tabgrp a[title="Investment Plans"]
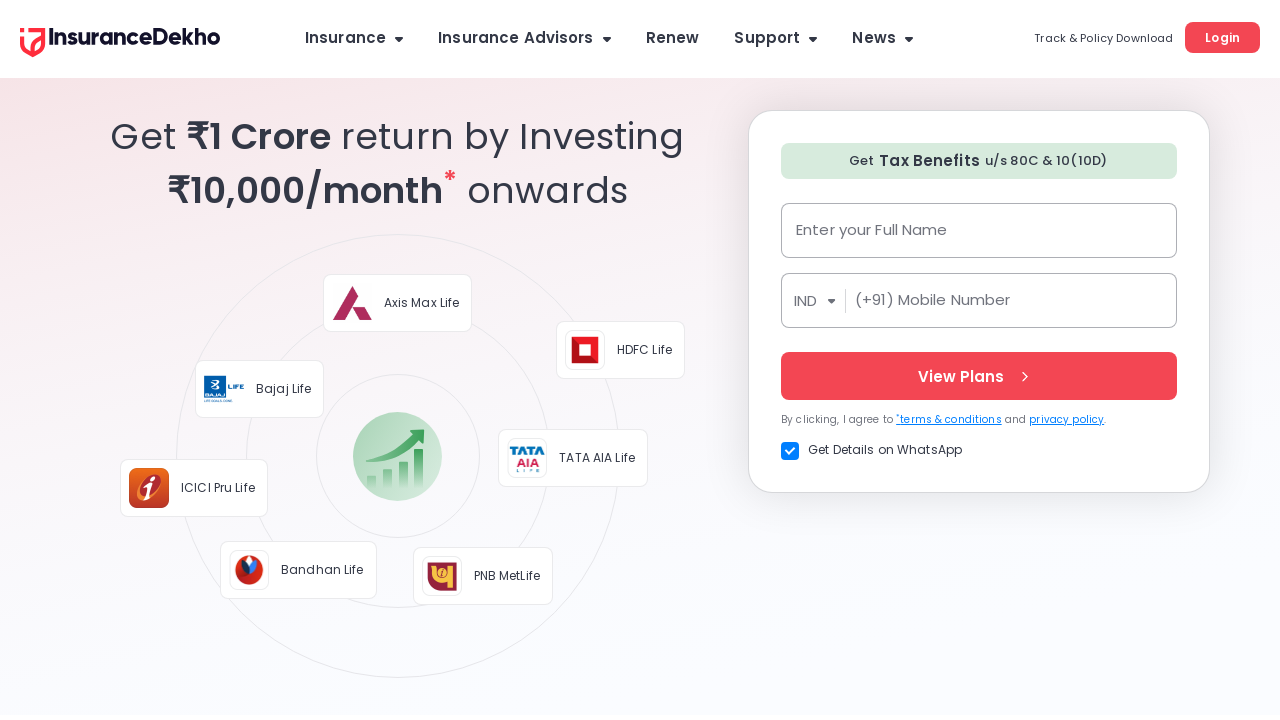

Navigated to investment page
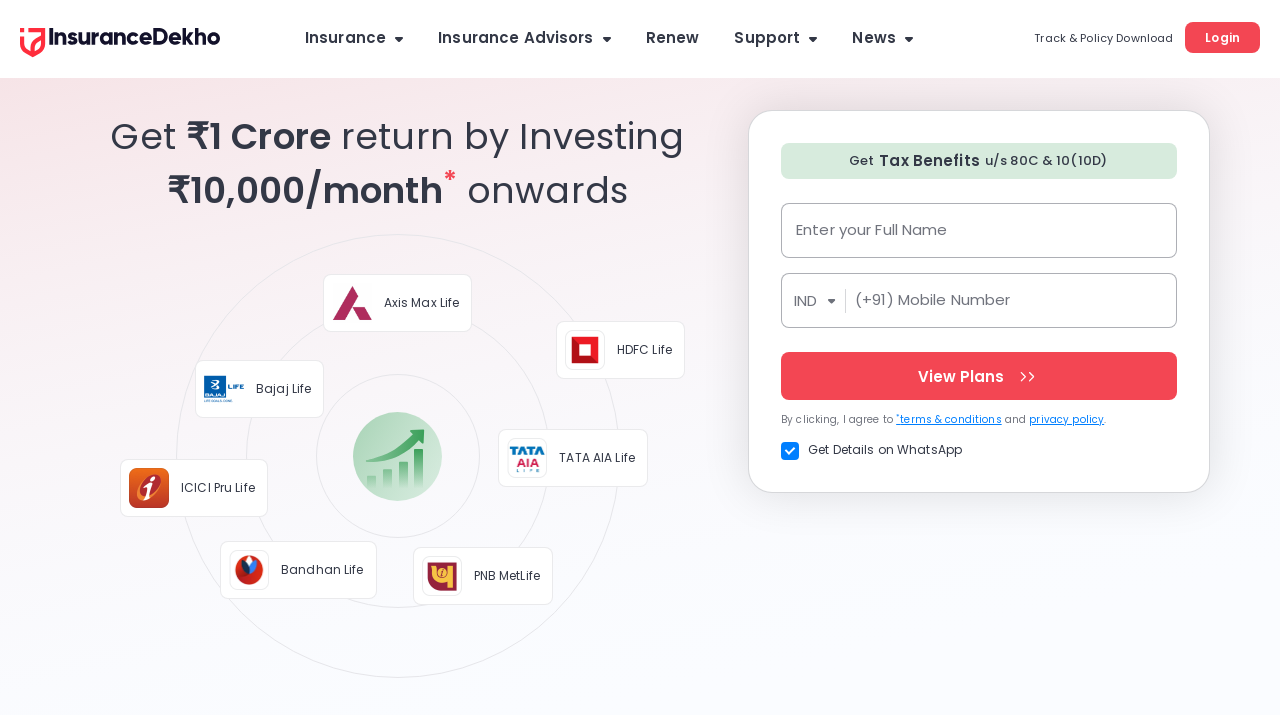

Filled goal amount with 500000 on #goalAmount
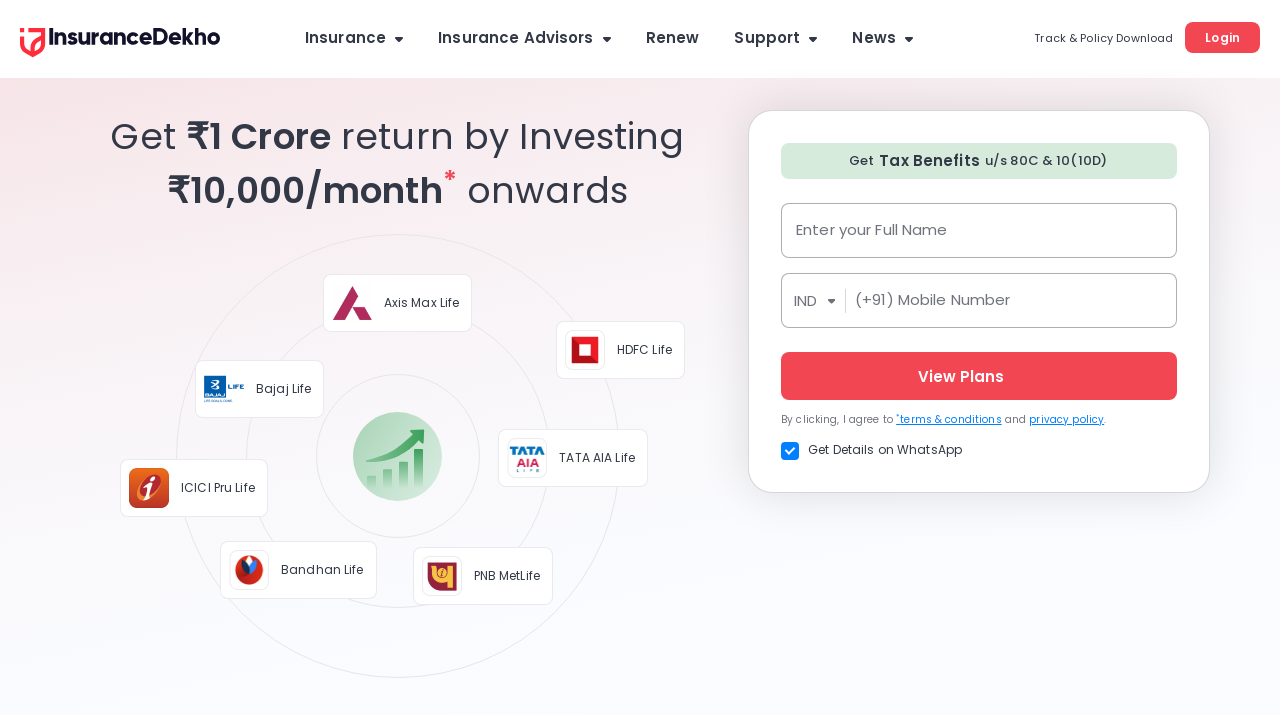

Selected 10 Years investment term at (888, 361) on internal:text="10 Years"s
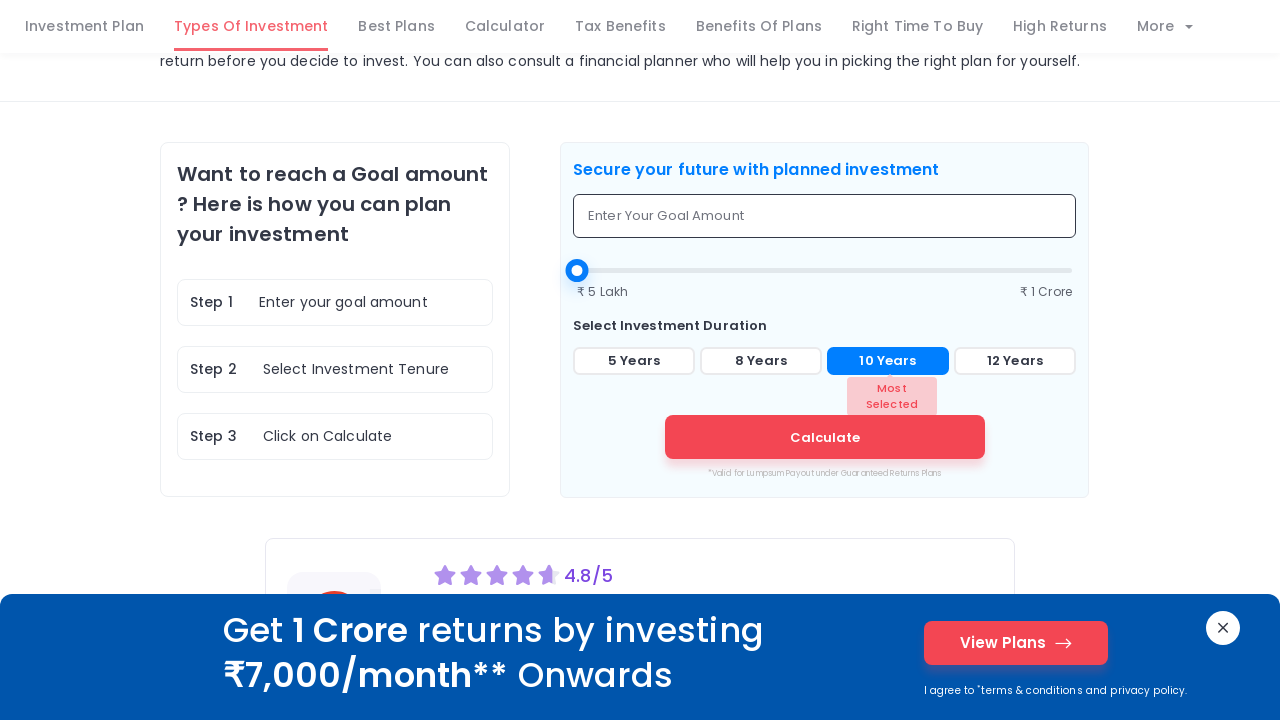

Clicked Calculate button to compute investment results at (824, 437) on button:has-text("Calculate")
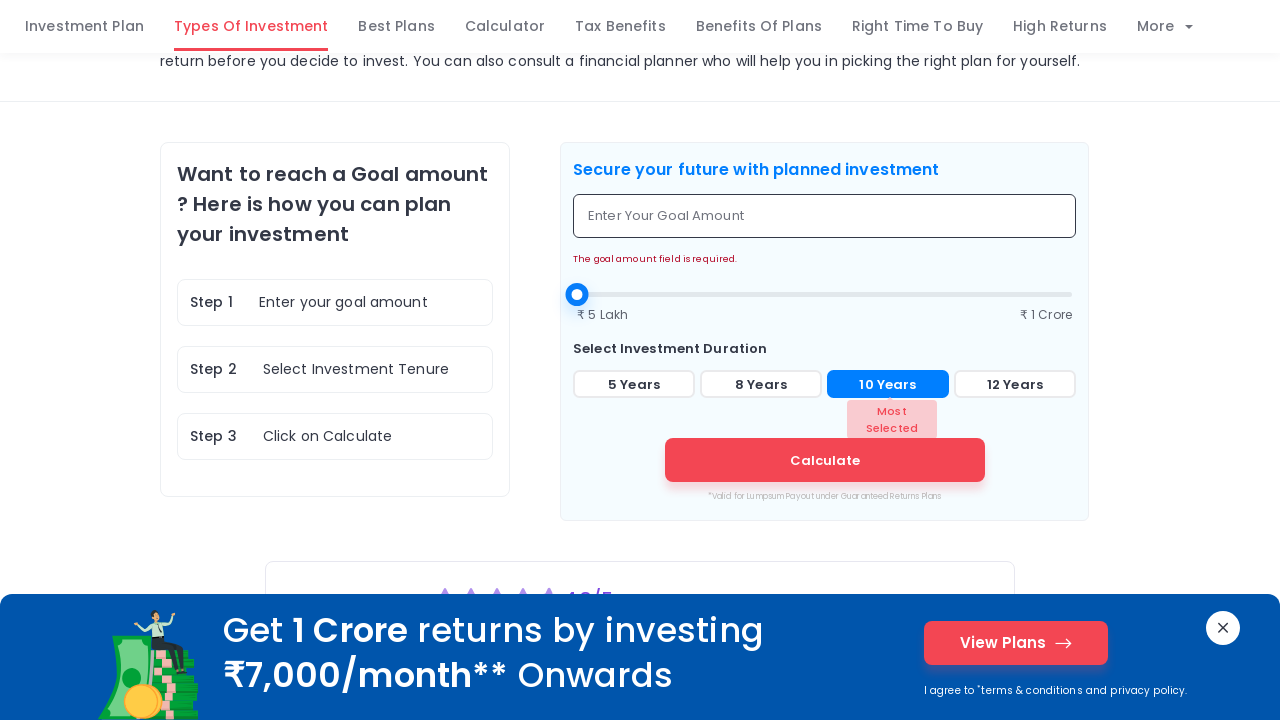

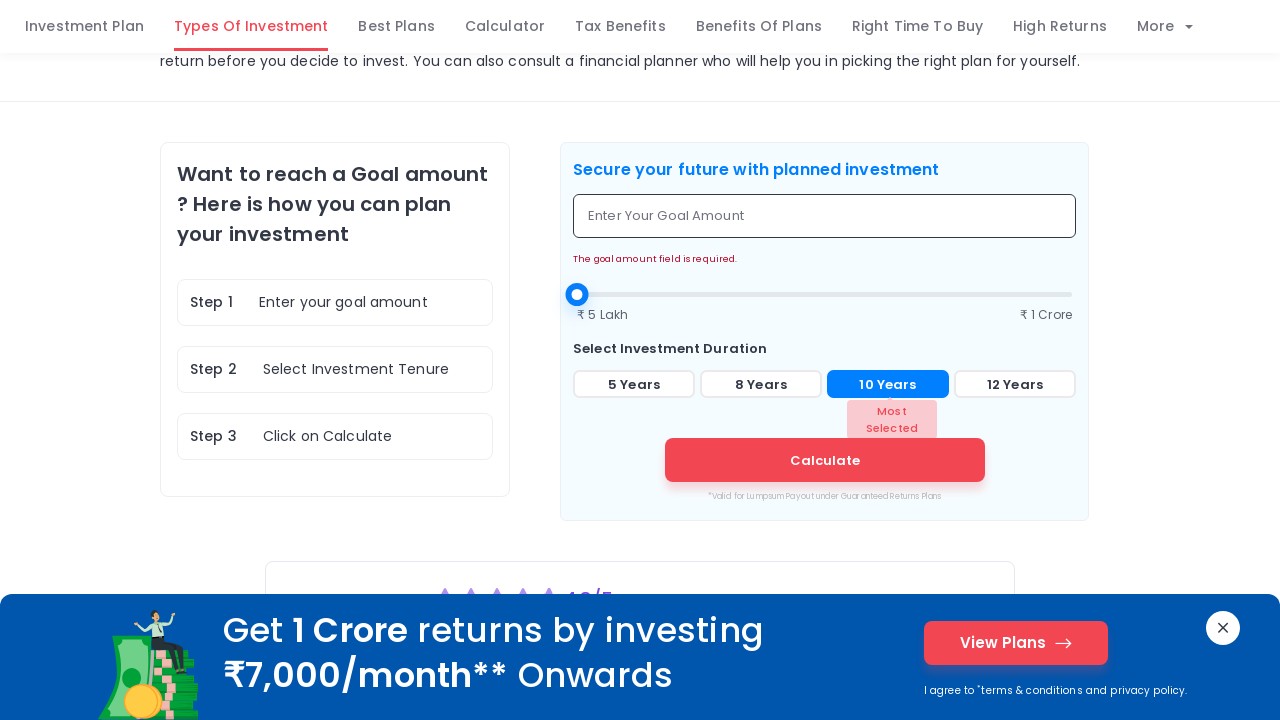